Adds multiple items (Cucumber, Brocolli, and Beetroot) to a shopping cart on an e-commerce practice site

Starting URL: https://rahulshettyacademy.com/seleniumPractise/#/

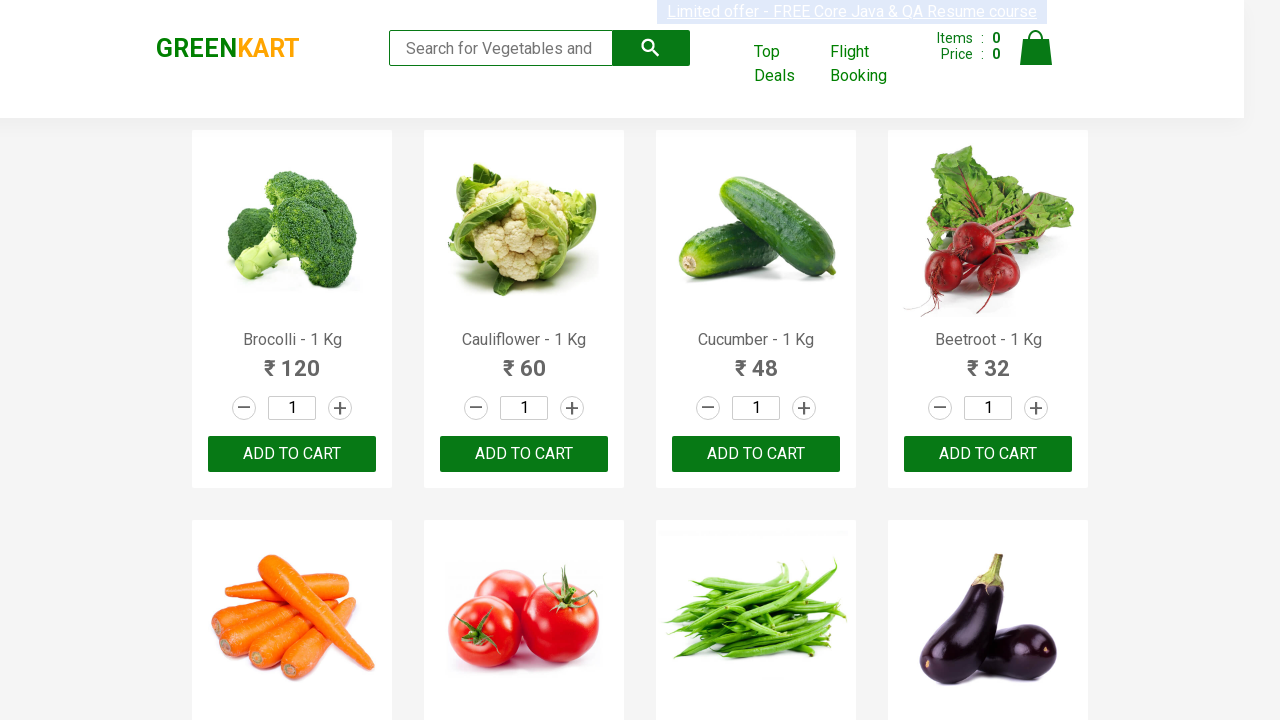

Waited for Cucumber add to cart button to be visible
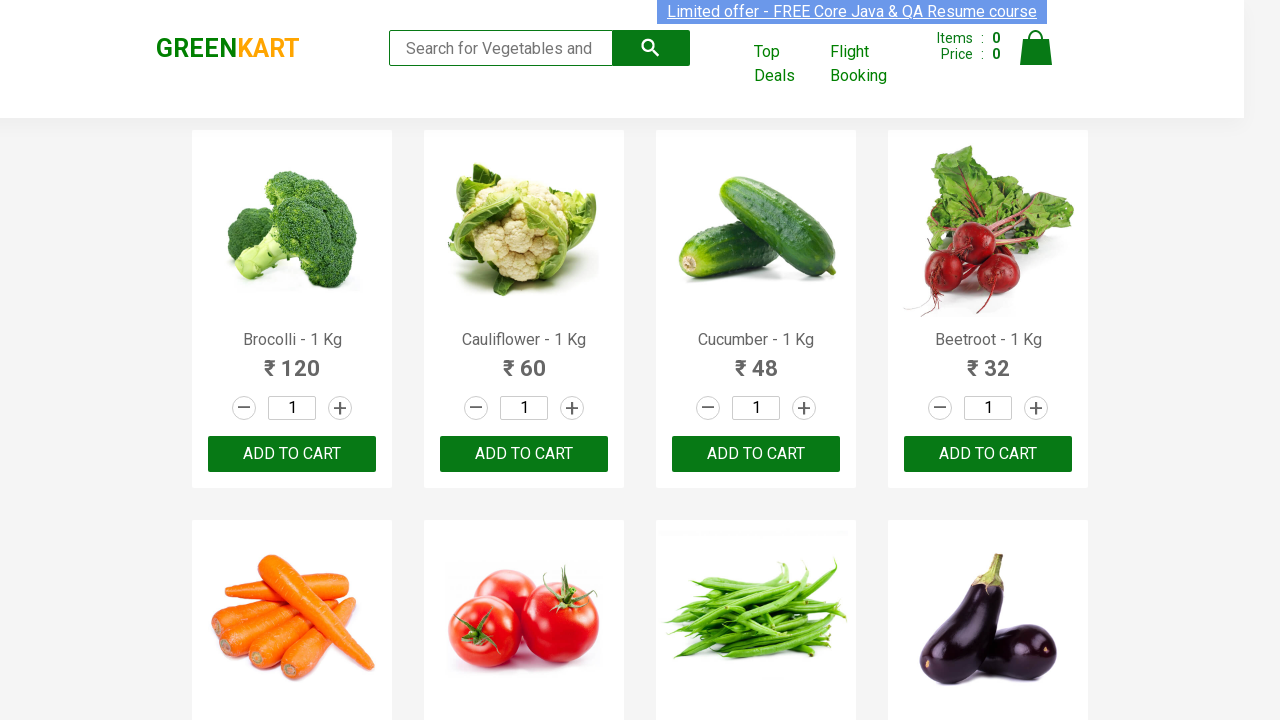

Clicked add to cart button for Cucumber at (756, 454) on xpath=//*[contains(text(), 'Cucumber')]/following-sibling::*//button
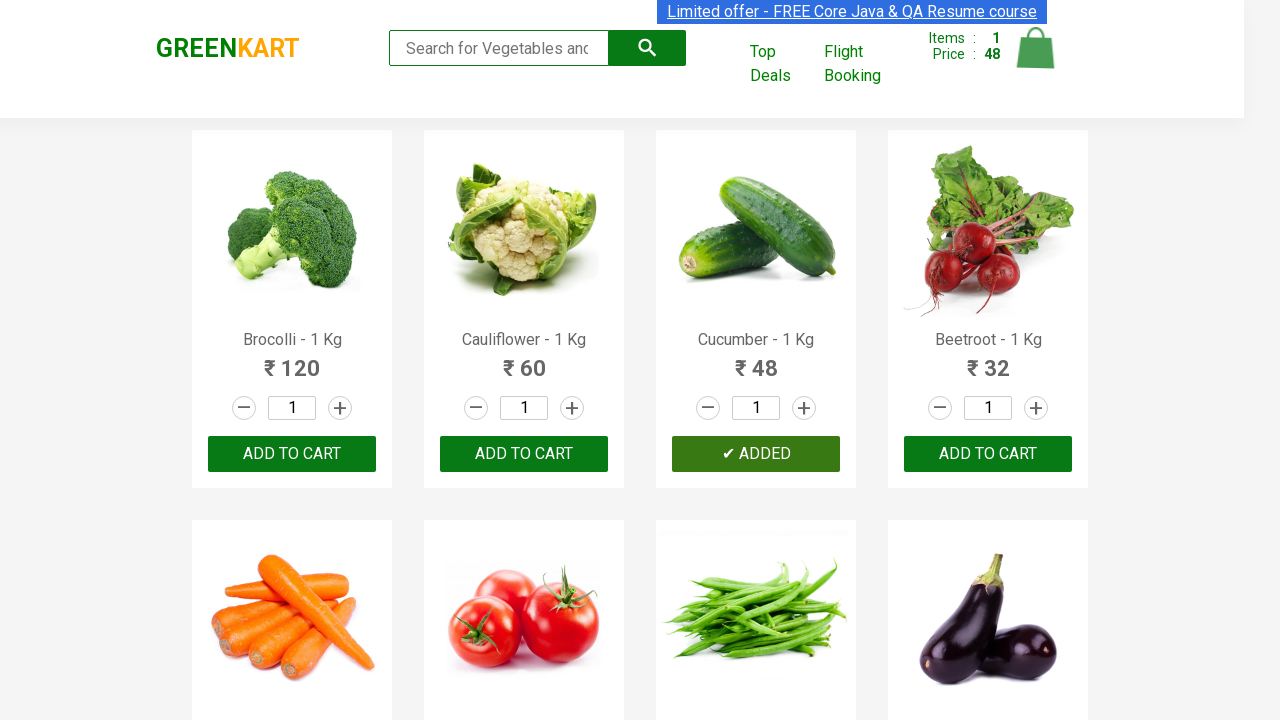

Waited for Brocolli add to cart button to be visible
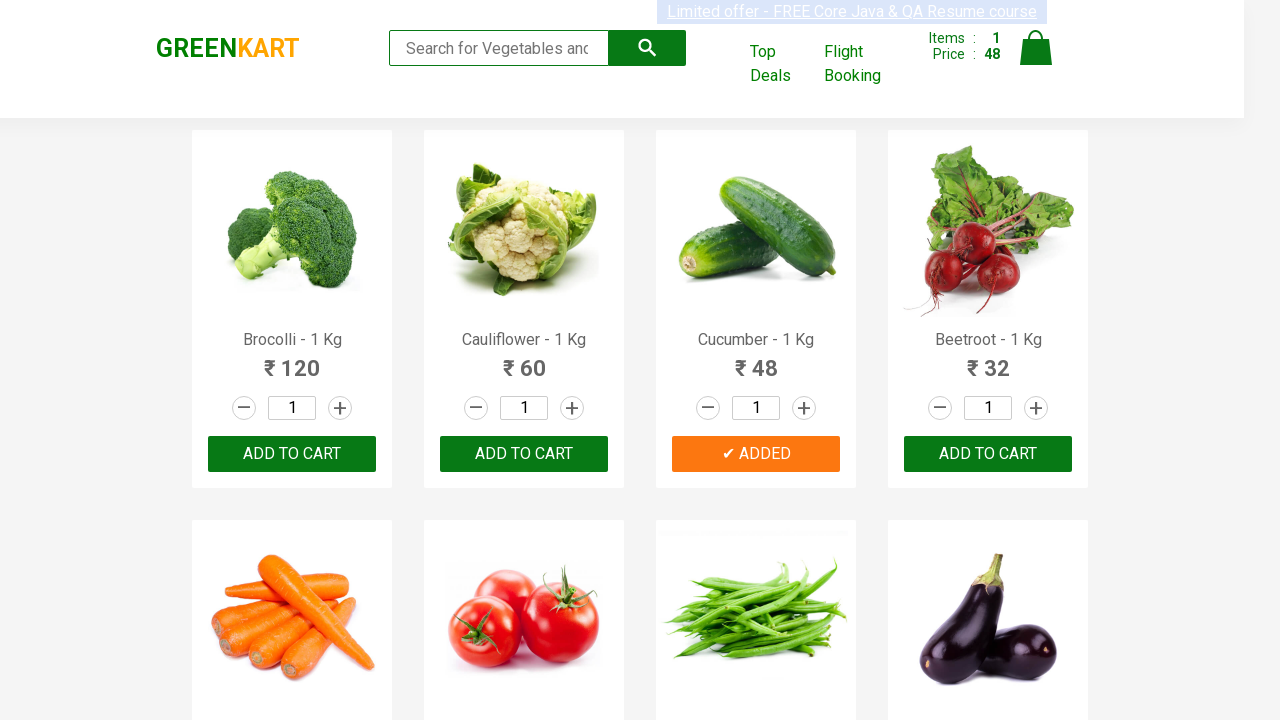

Clicked add to cart button for Brocolli at (292, 454) on xpath=//*[contains(text(), 'Brocolli')]/following-sibling::*//button
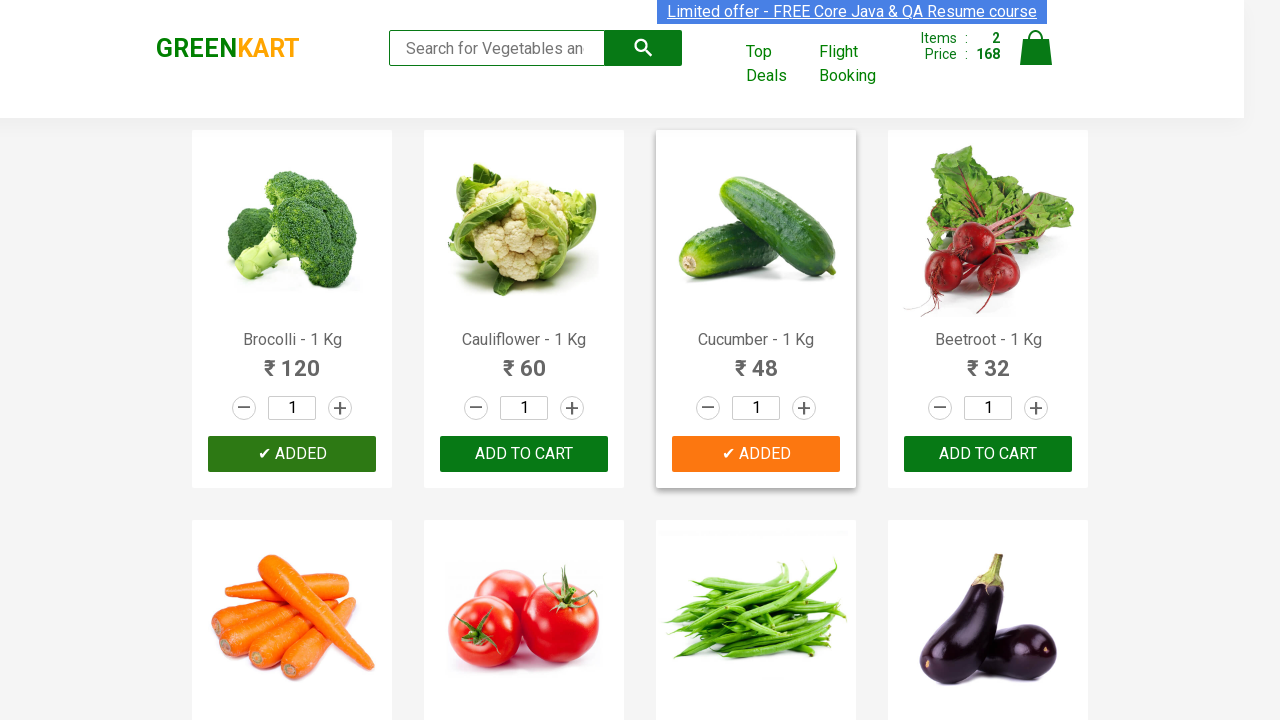

Waited for Beetroot add to cart button to be visible
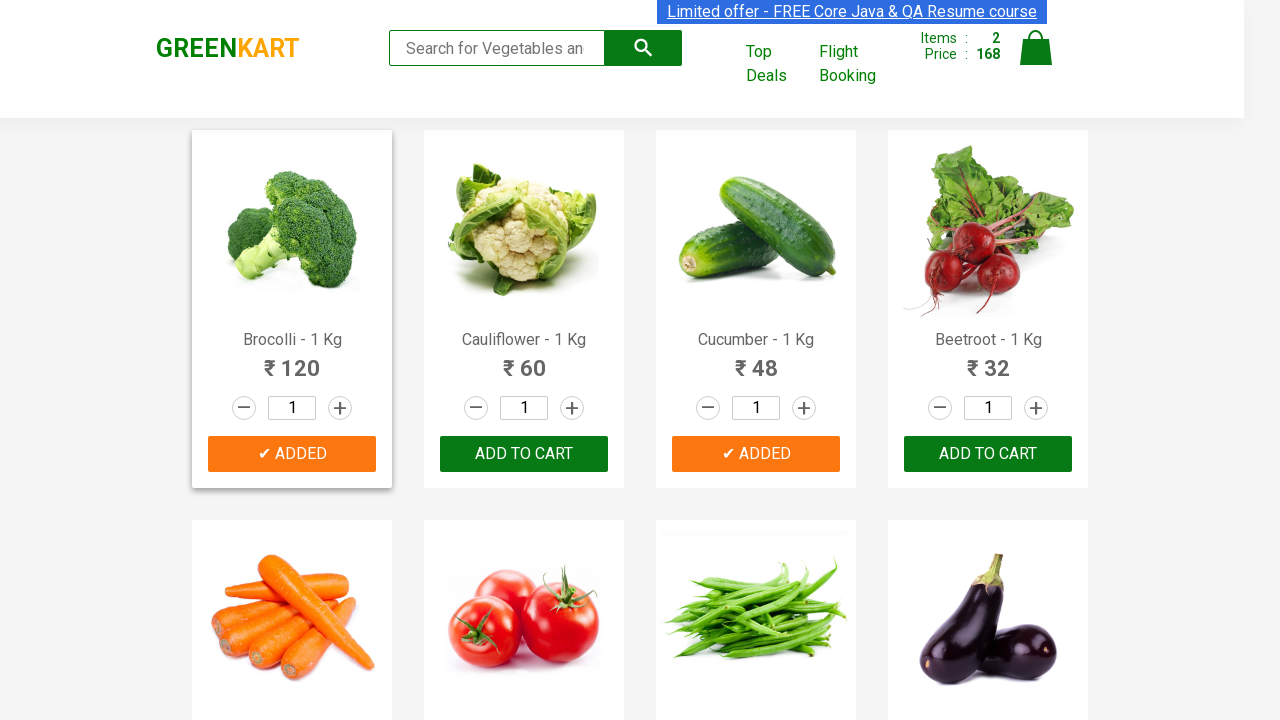

Clicked add to cart button for Beetroot at (988, 454) on xpath=//*[contains(text(), 'Beetroot')]/following-sibling::*//button
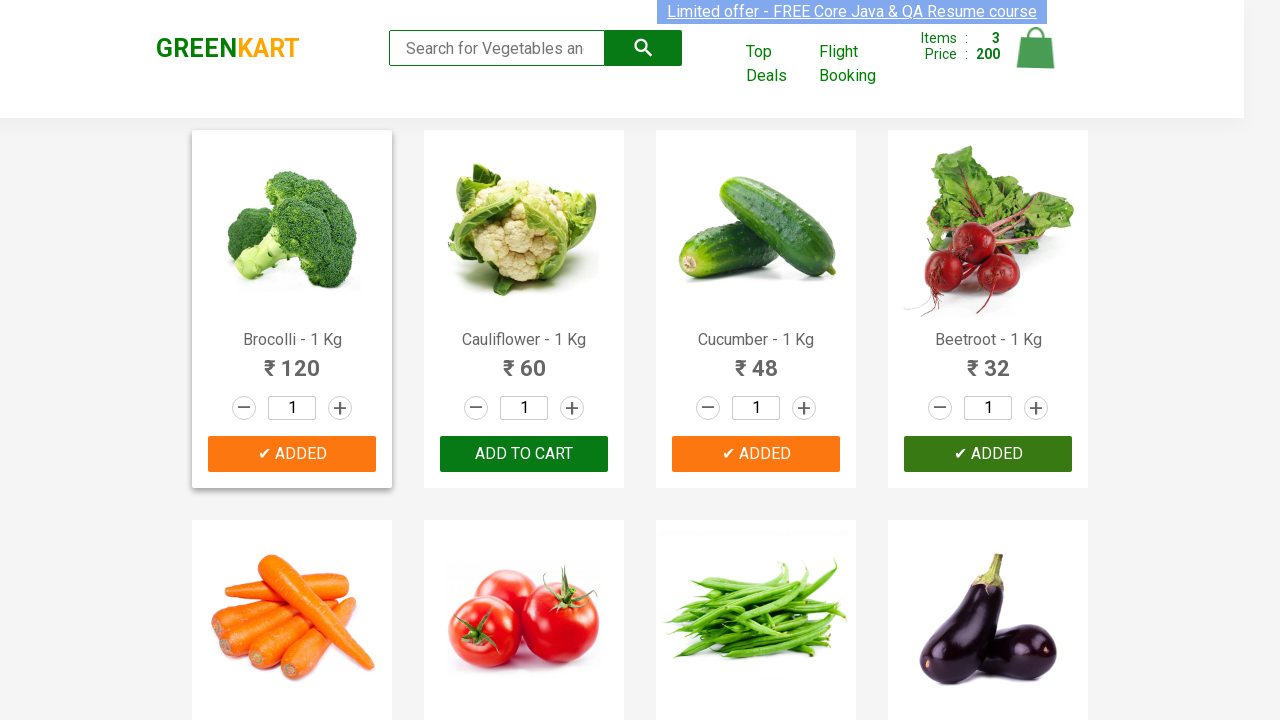

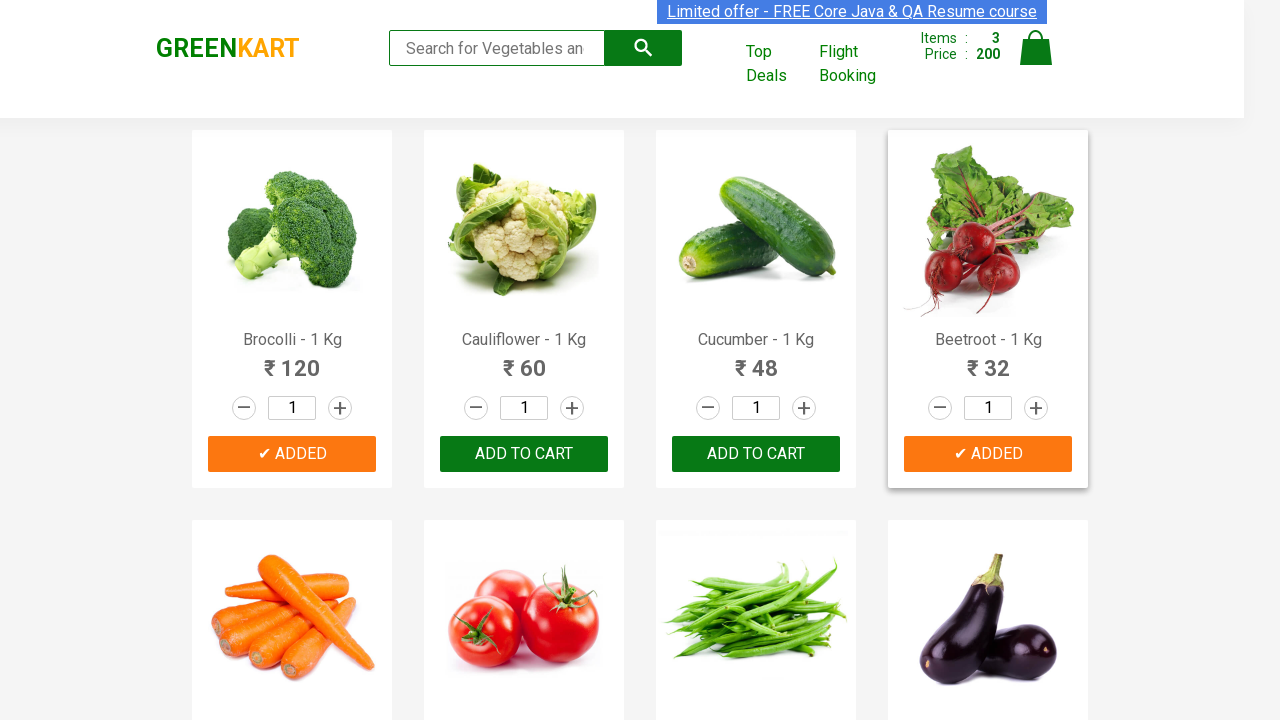